Fills out the DemoQA automation practice form with personal information including first name, last name, email, gender selection, phone number, and date of birth selection.

Starting URL: https://demoqa.com/automation-practice-form

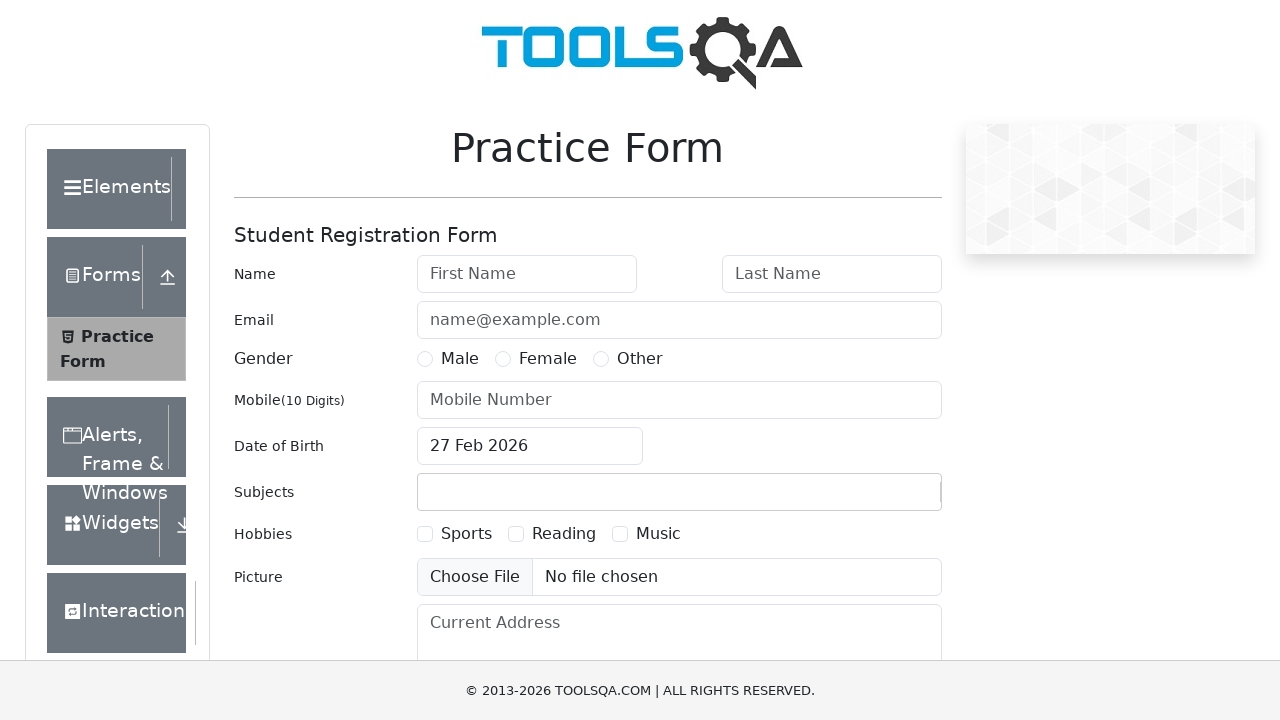

Filled first name field with 'rohith' on input#firstName
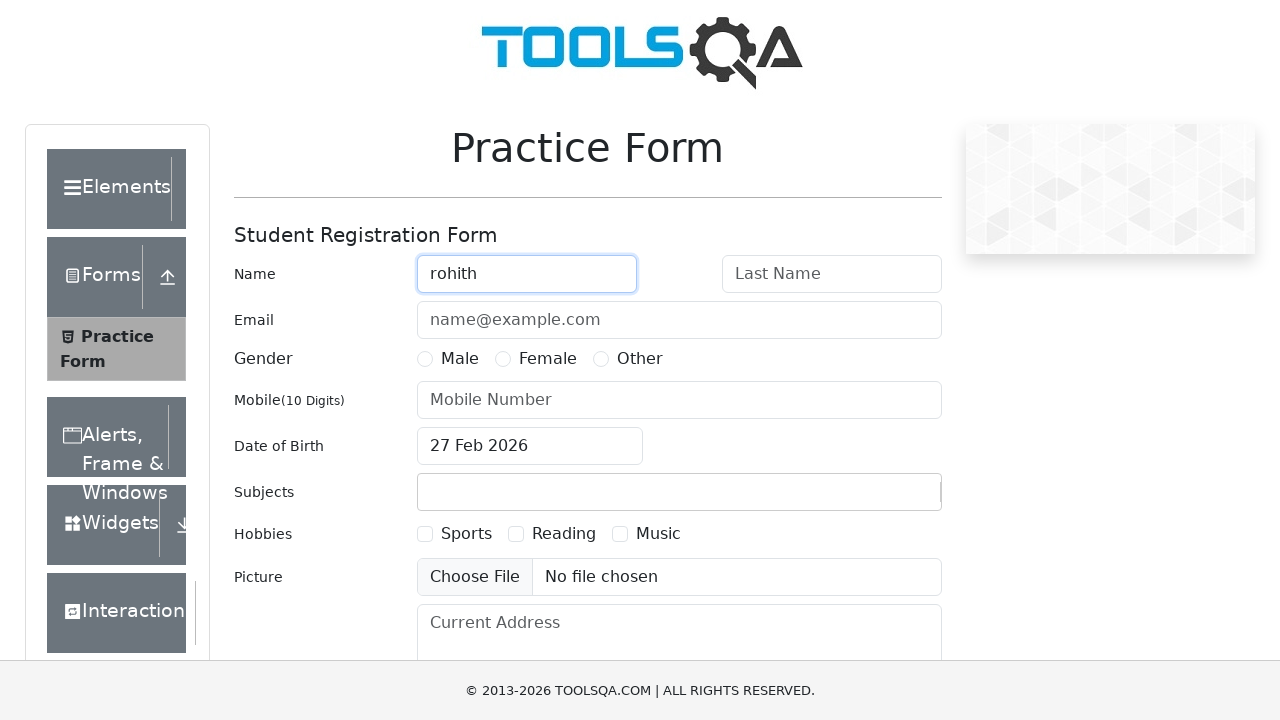

Filled last name field with 'shruthi' on input#lastName
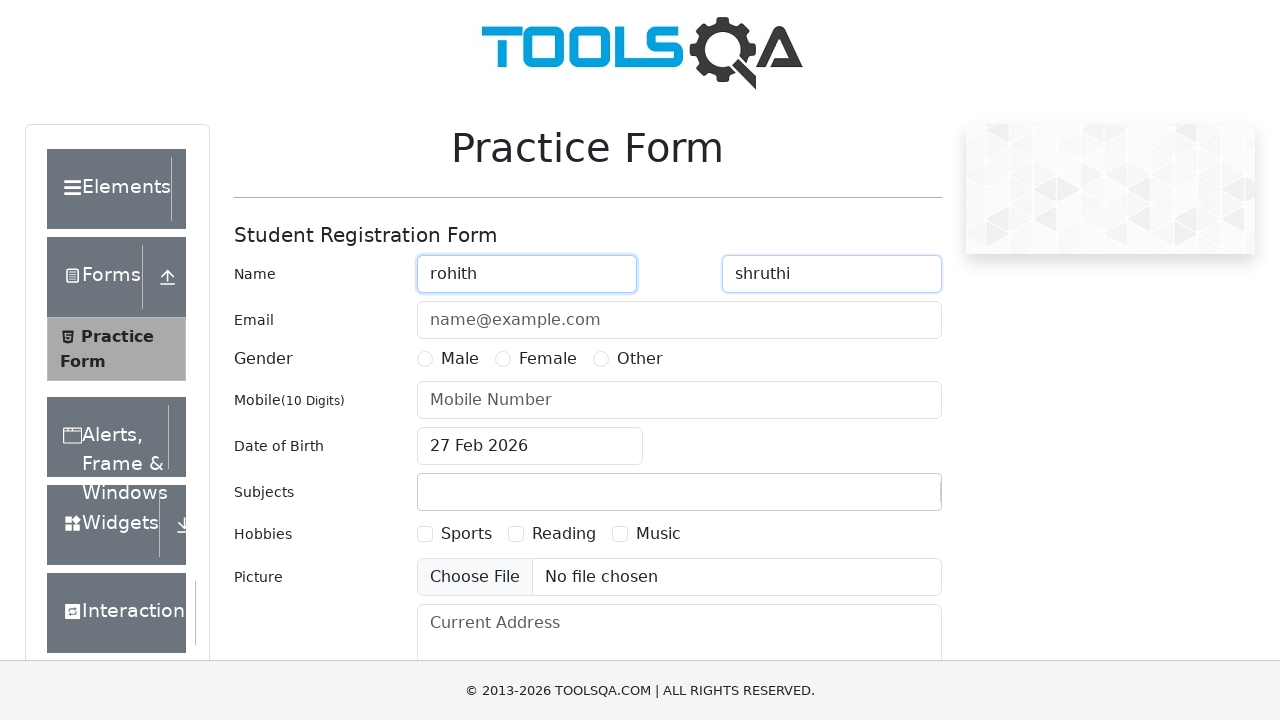

Filled email field with 'rohithshruthi@gmail.com' on input#userEmail
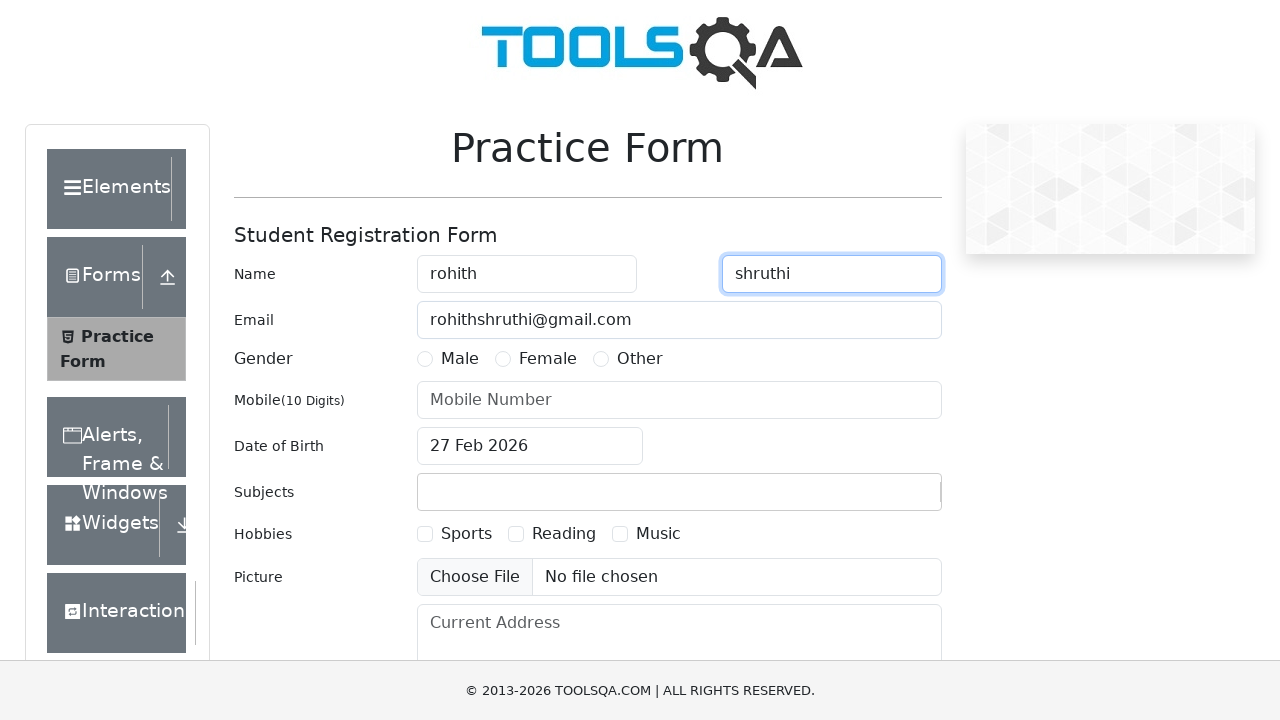

Selected Male gender radio button at (460, 359) on label[for='gender-radio-1']
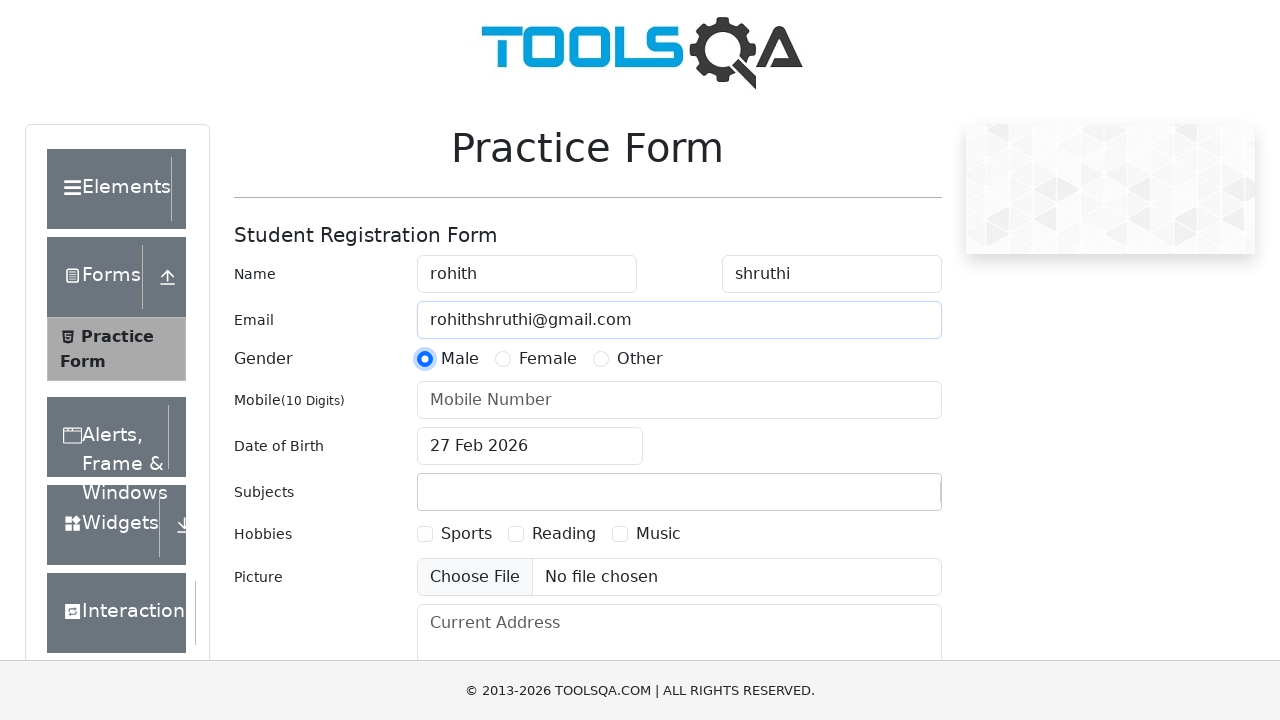

Filled phone number field with '1101202104' on input#userNumber
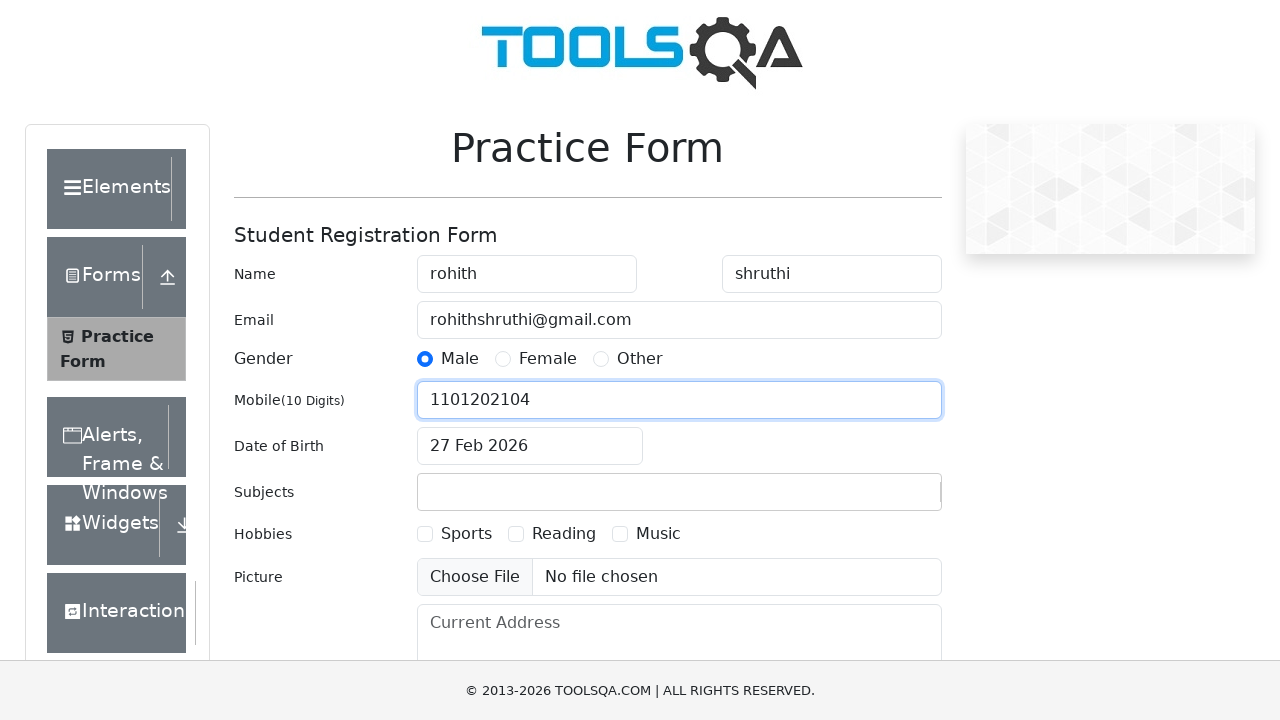

Clicked date of birth input to open date picker at (530, 446) on input#dateOfBirthInput
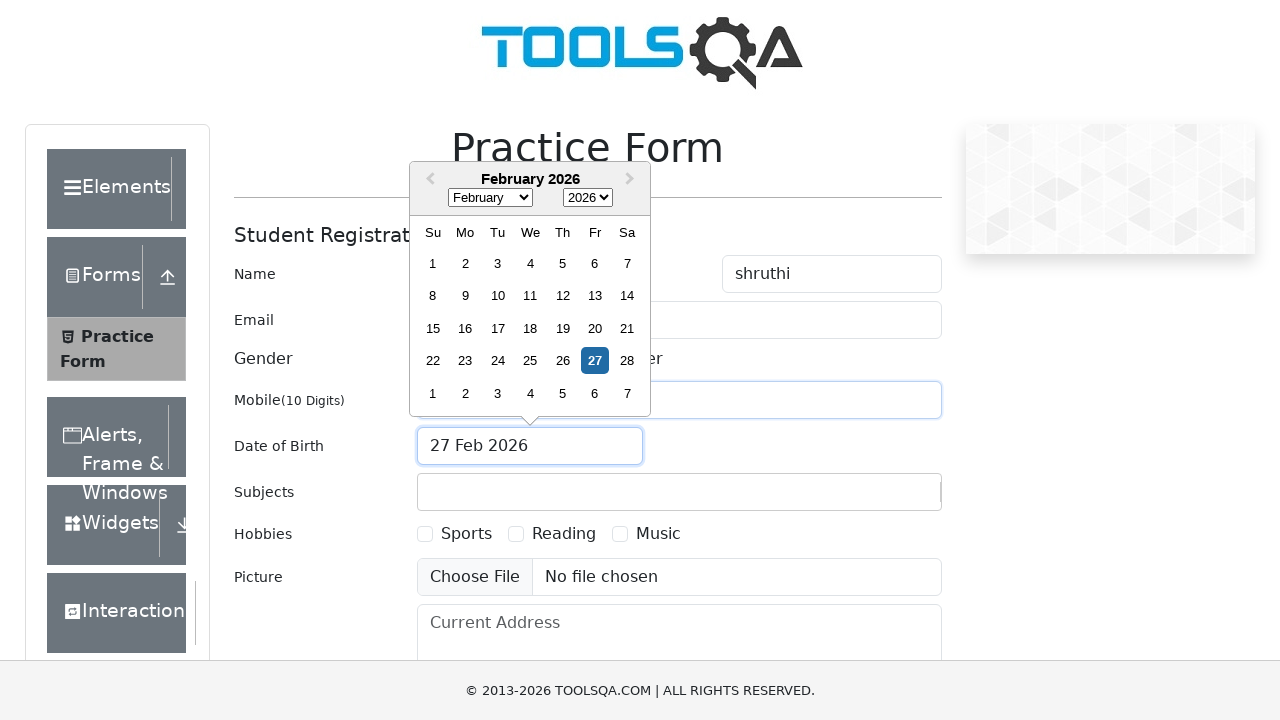

Selected September (month value 8) from date picker dropdown on select.react-datepicker__month-select
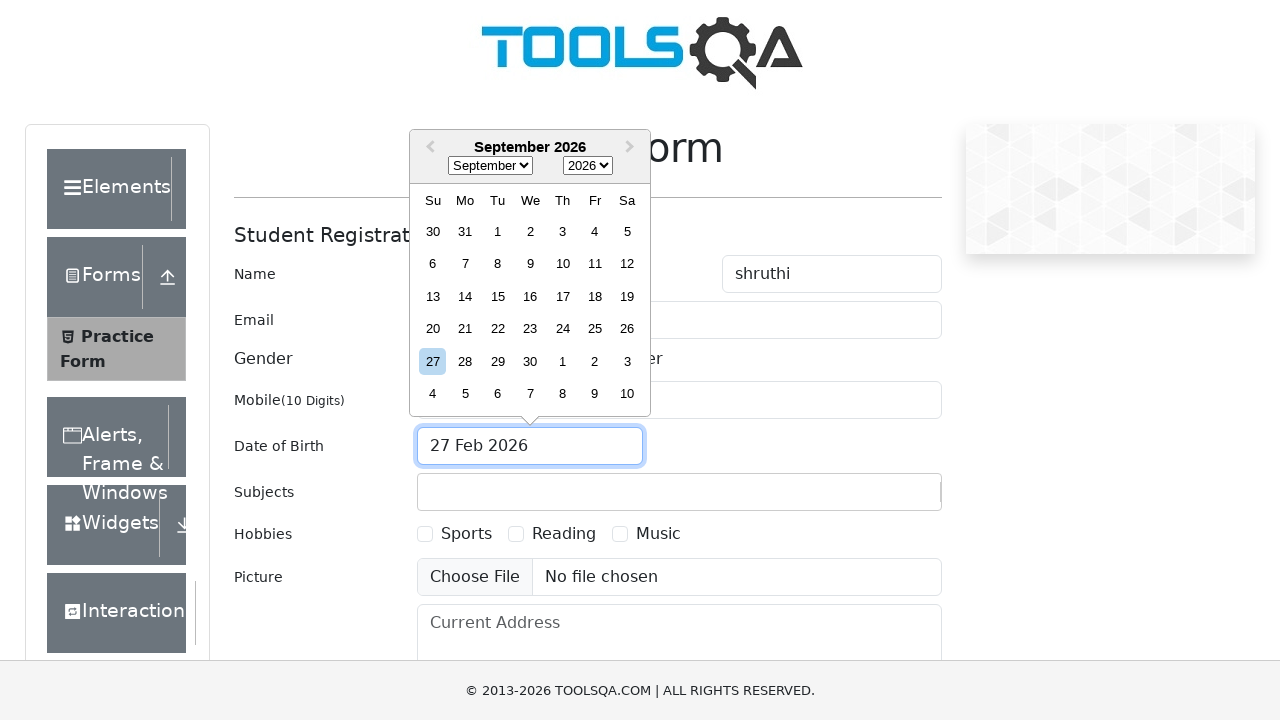

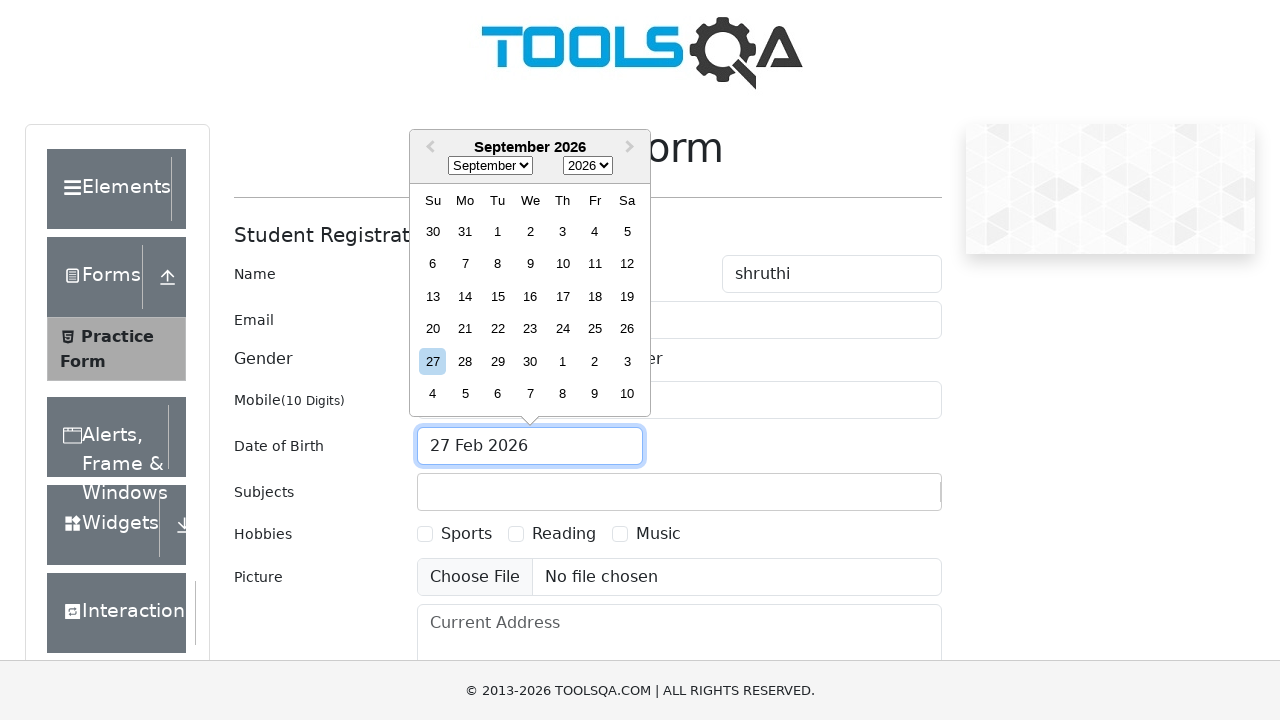